Tests browser window/tab switching functionality by opening Google and Facebook links in new tabs, switching between them by title, and then closing all tabs except the parent.

Starting URL: https://automationfc.github.io/basic-form/index.html

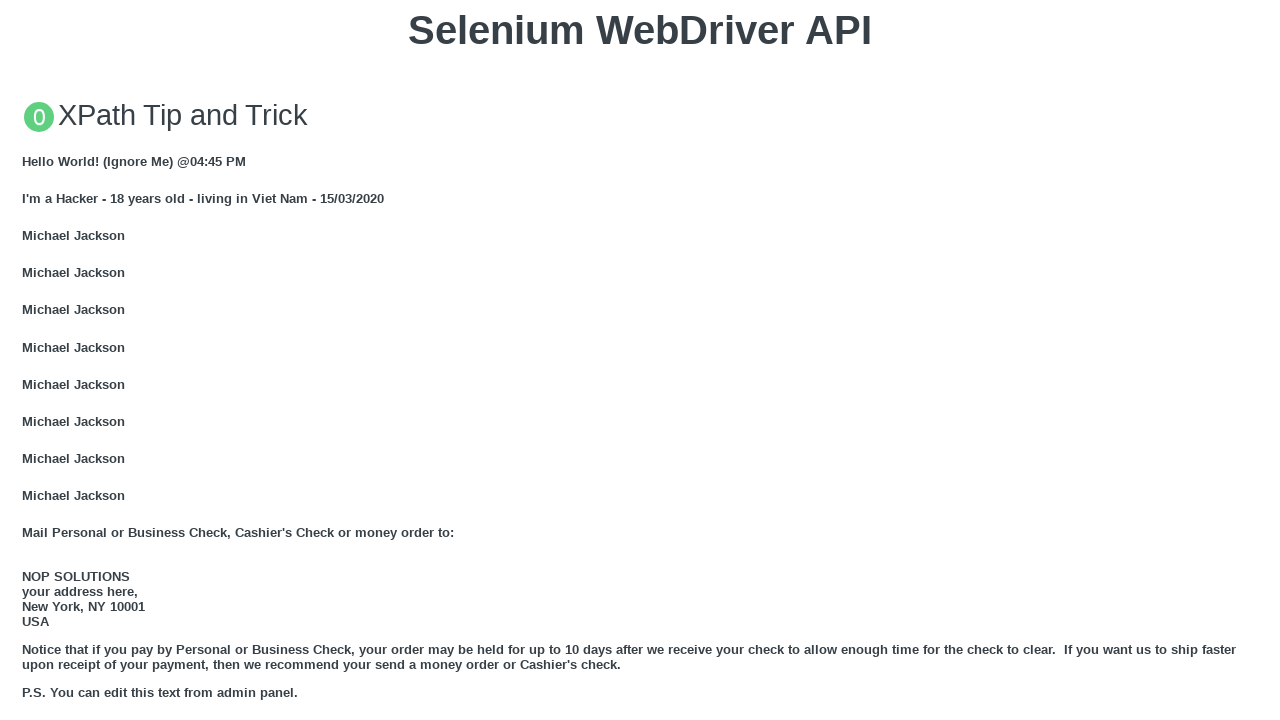

Clicked GOOGLE link to open new tab at (56, 360) on text=GOOGLE
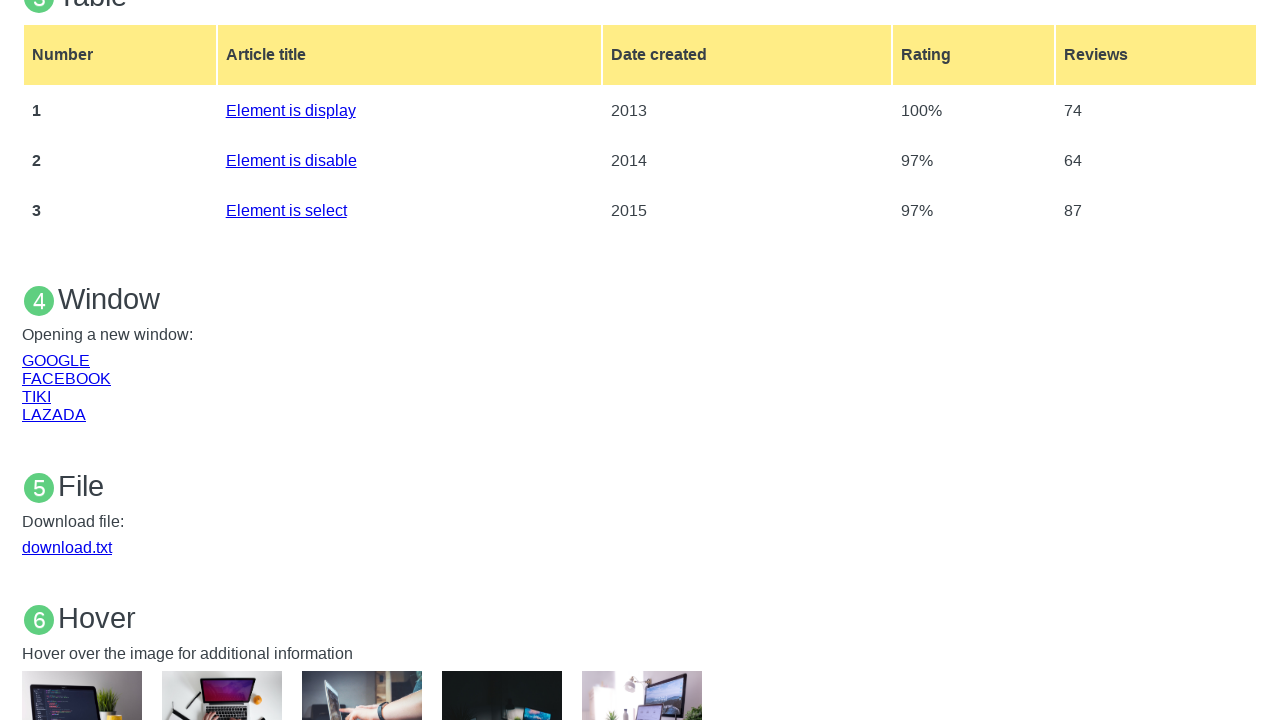

New tab with Google opened
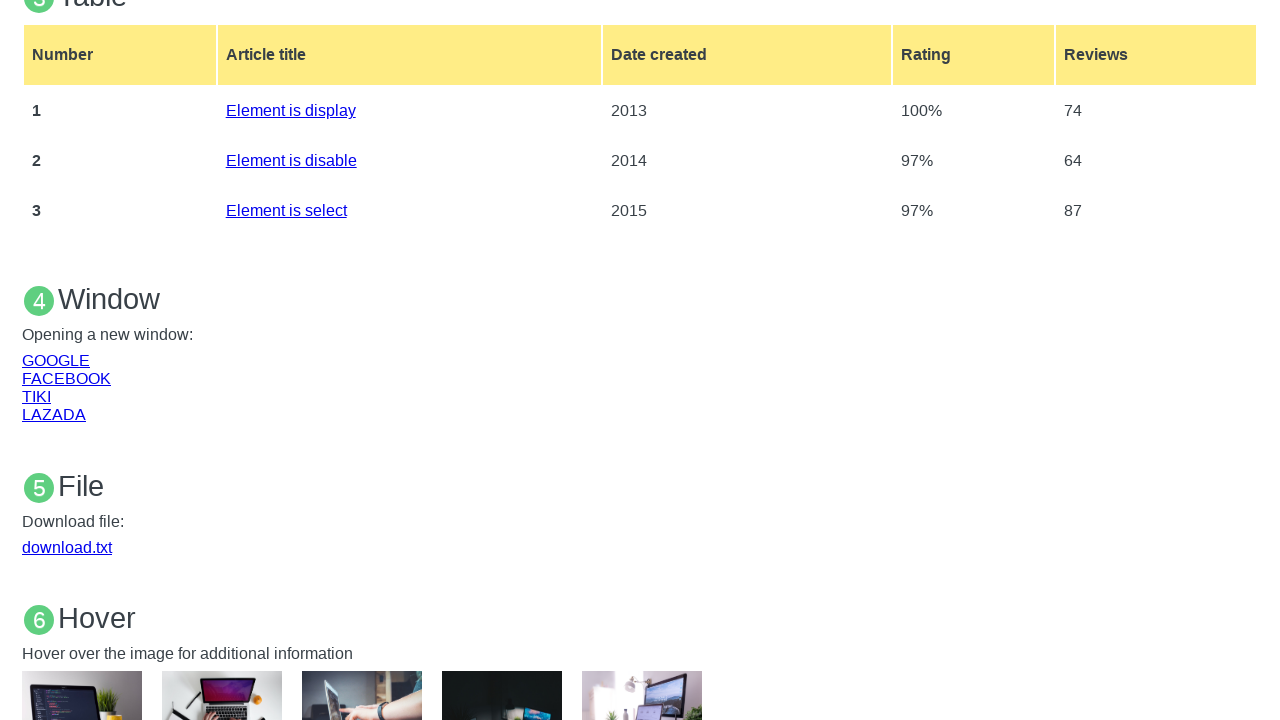

Google page fully loaded
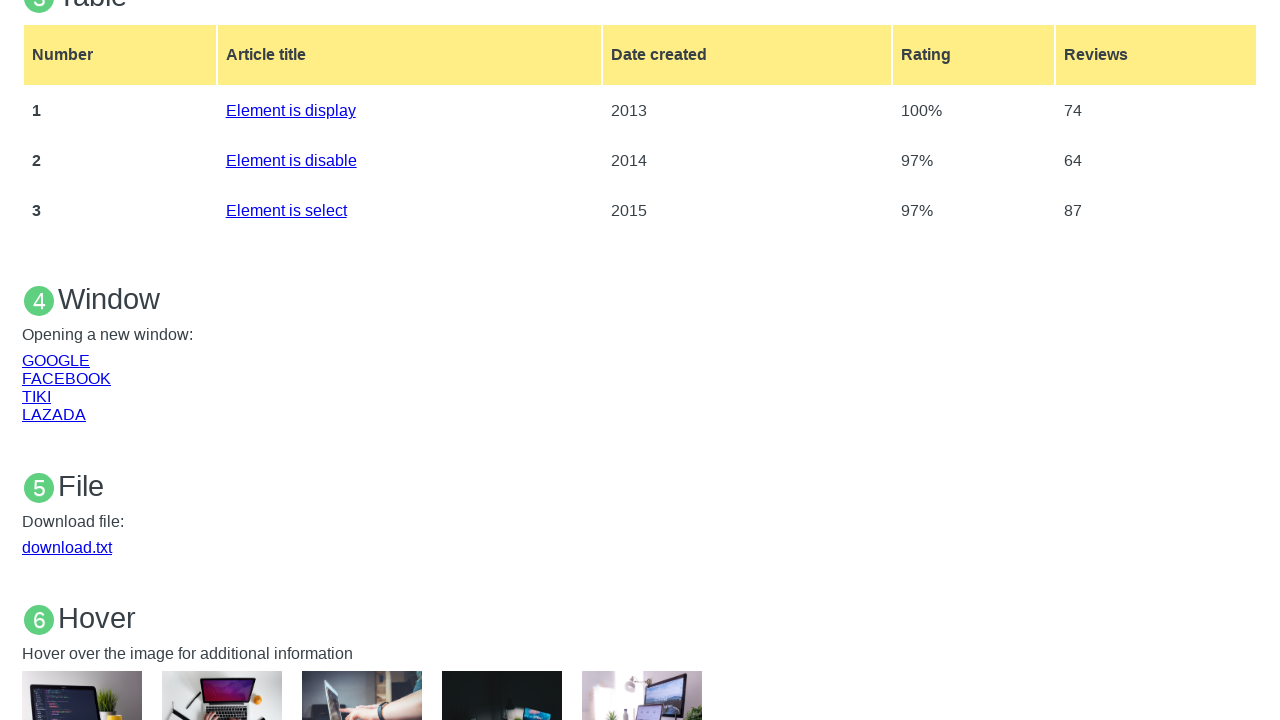

Switched back to original page
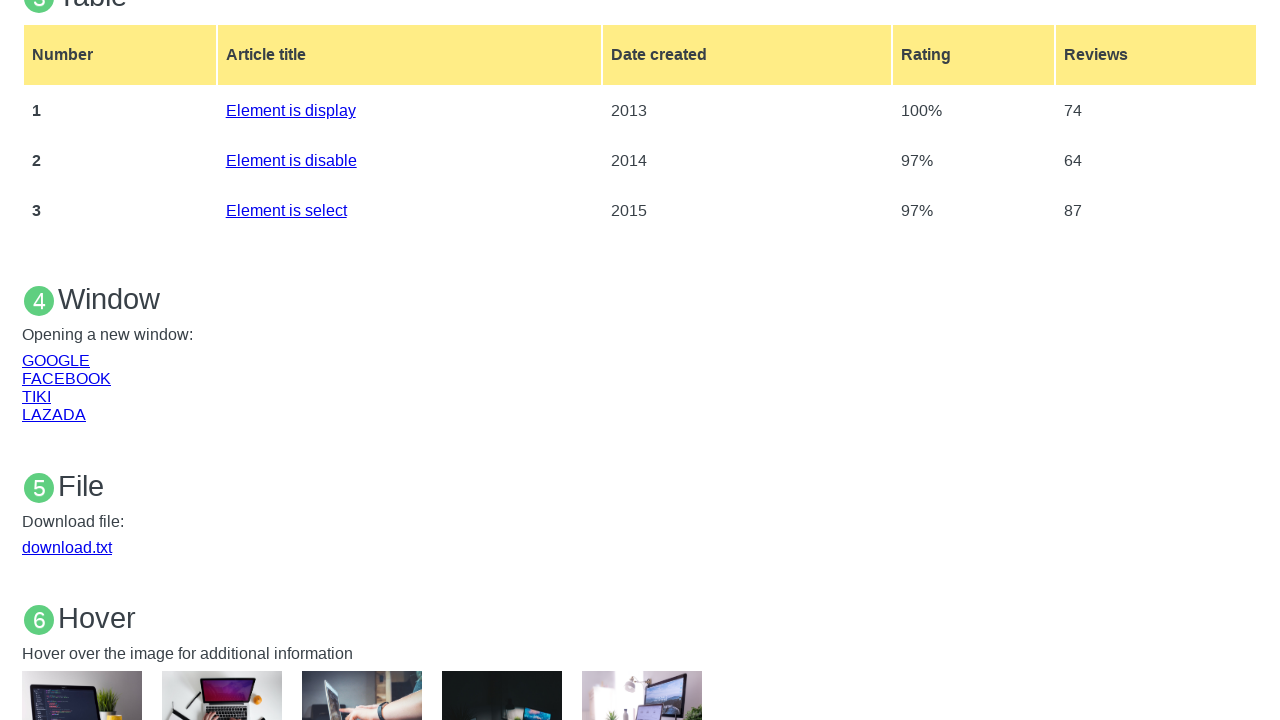

Clicked FACEBOOK link to open new tab at (66, 378) on text=FACEBOOK
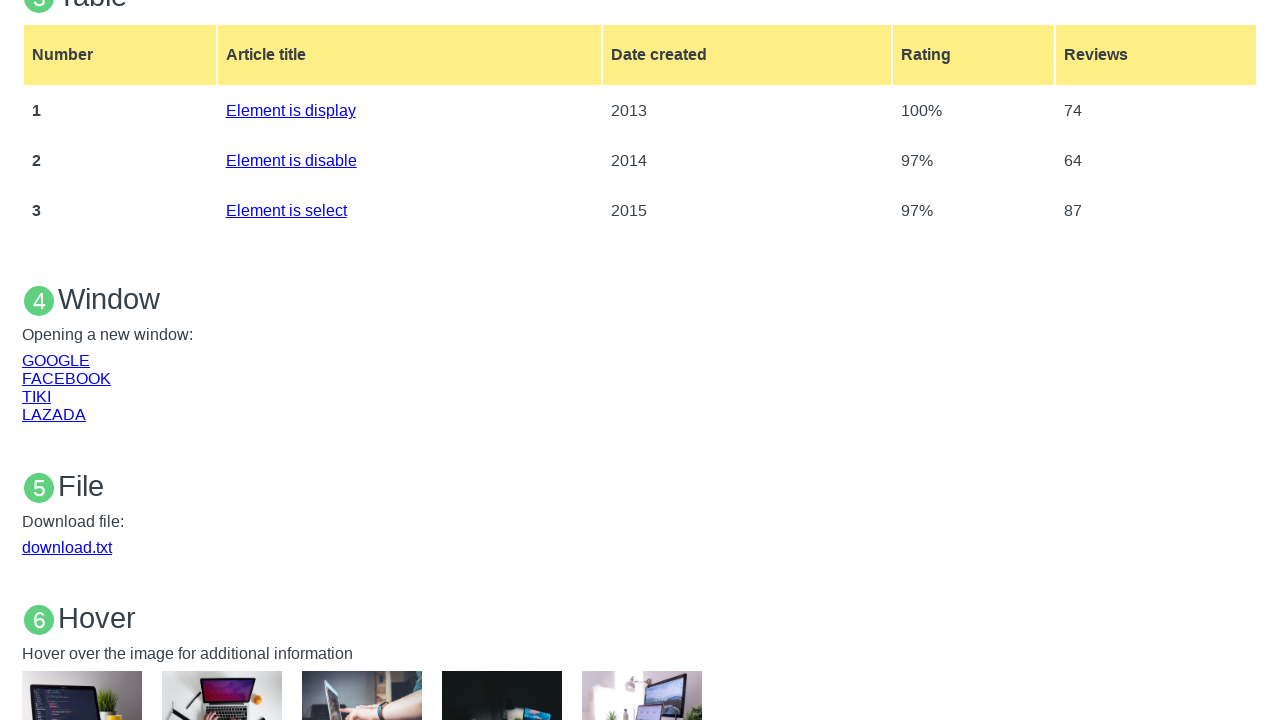

New tab with Facebook opened
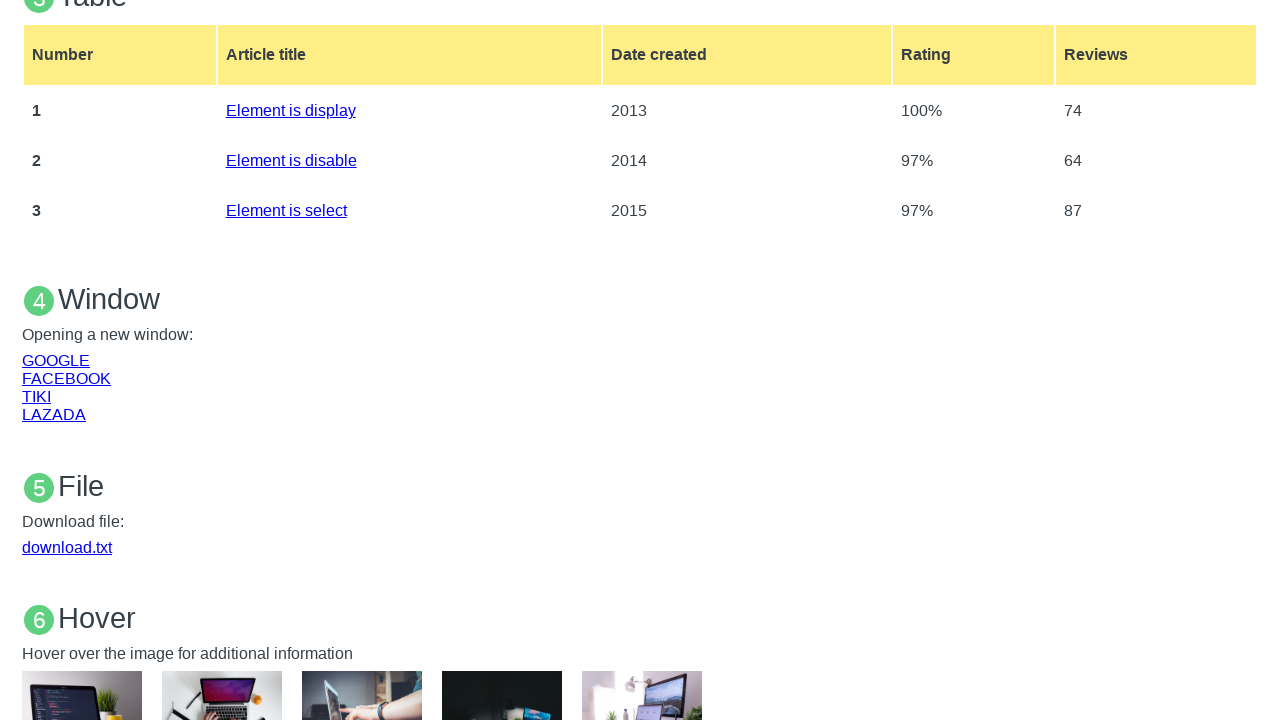

Facebook page fully loaded
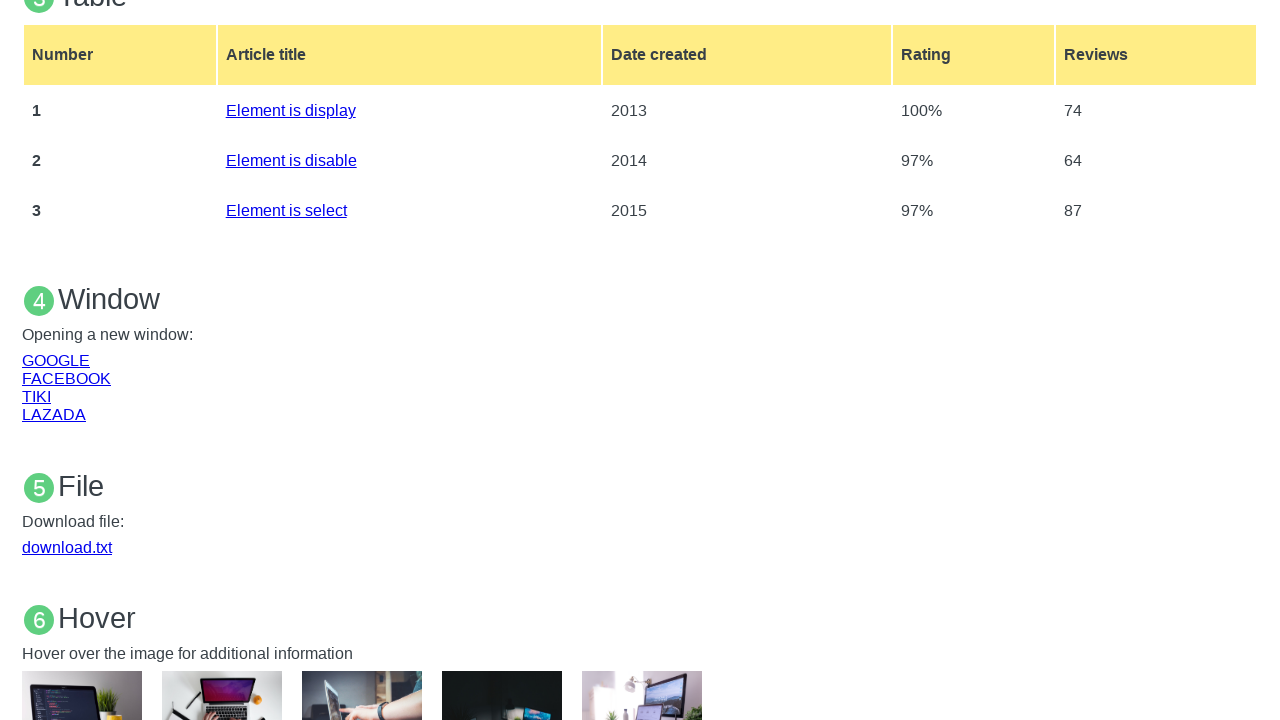

Closed all tabs except the original page
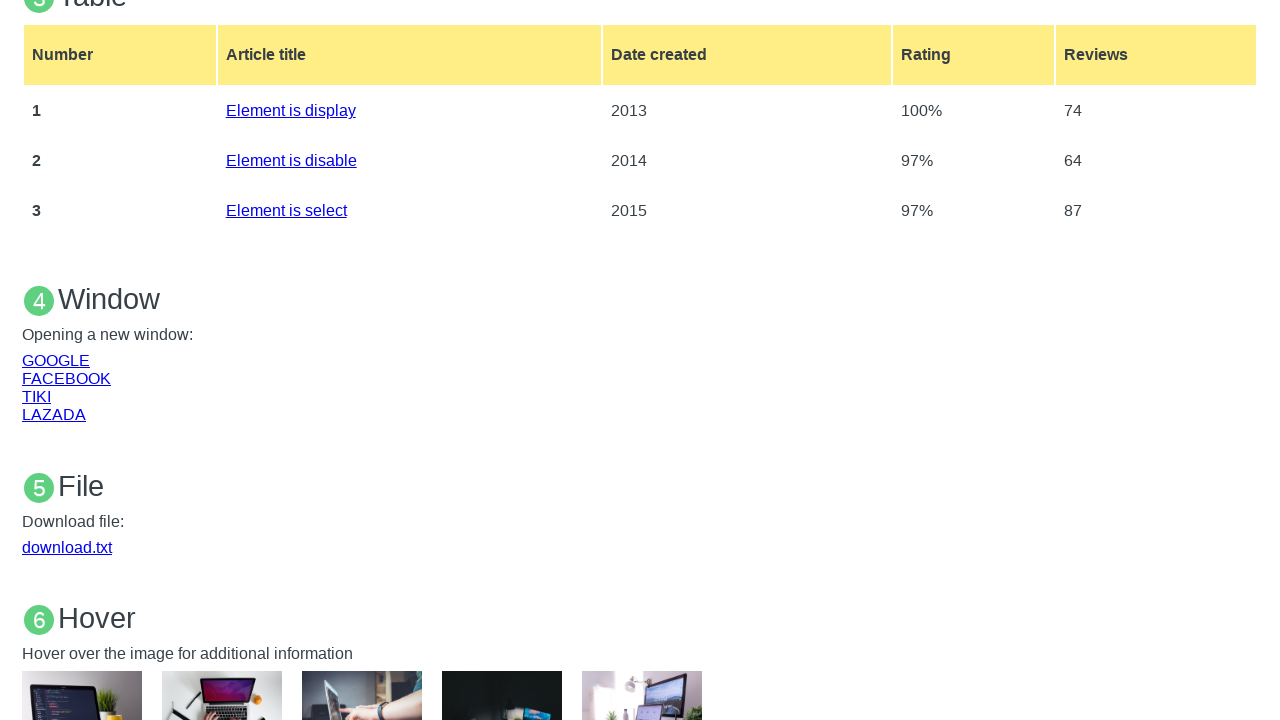

Brought original page to front
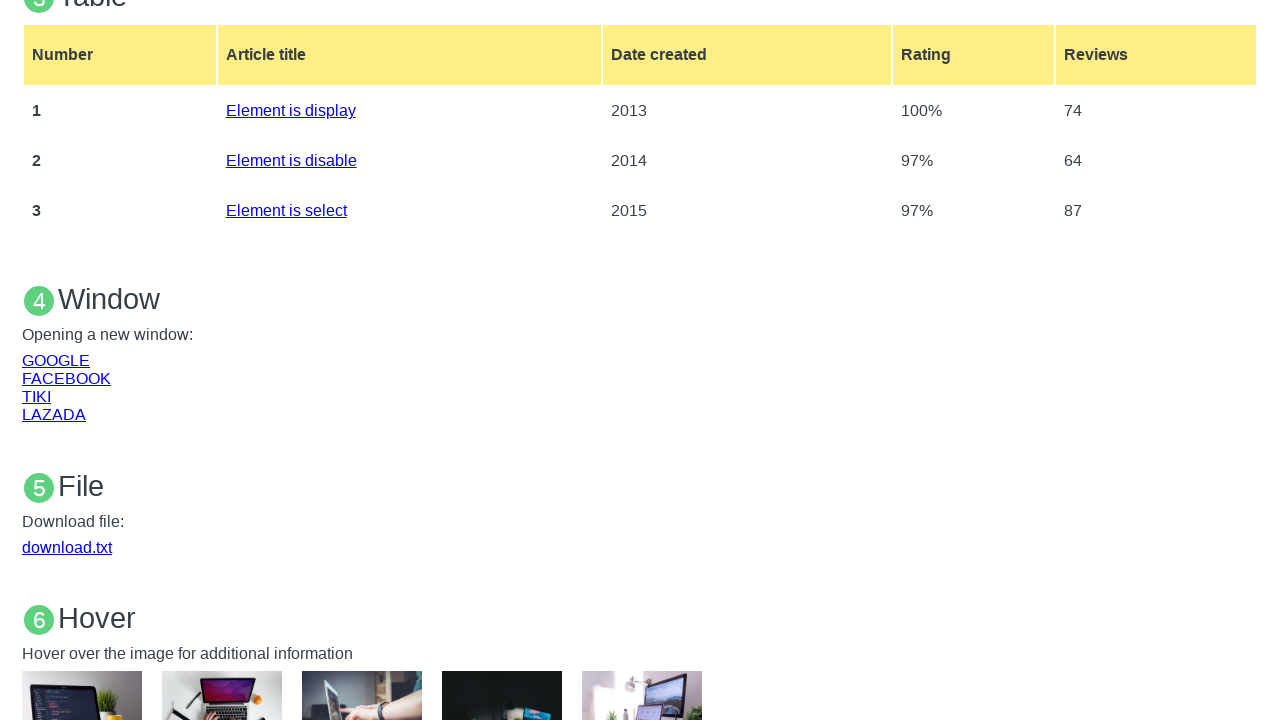

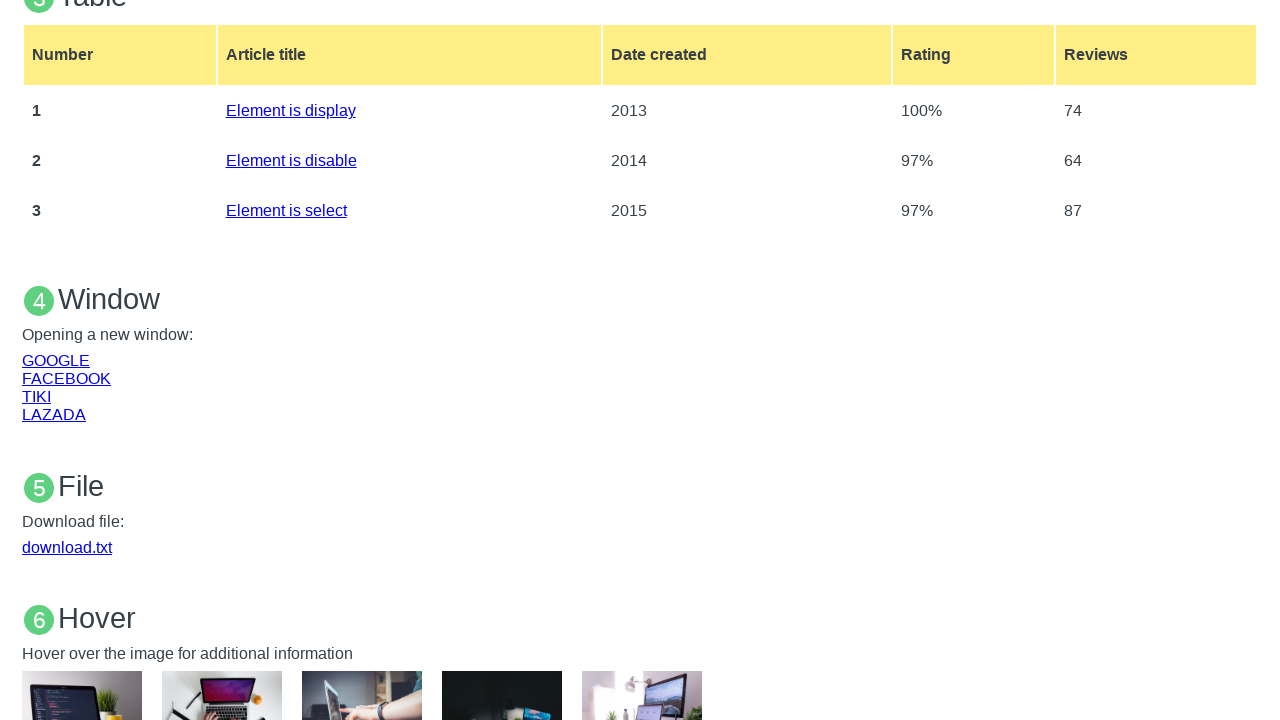